Tests the student registration form on demoqa.com by filling in all fields including name, email, phone, date of birth, hobbies, address, and state/city, then submits the form and verifies the results.

Starting URL: https://demoqa.com/automation-practice-form

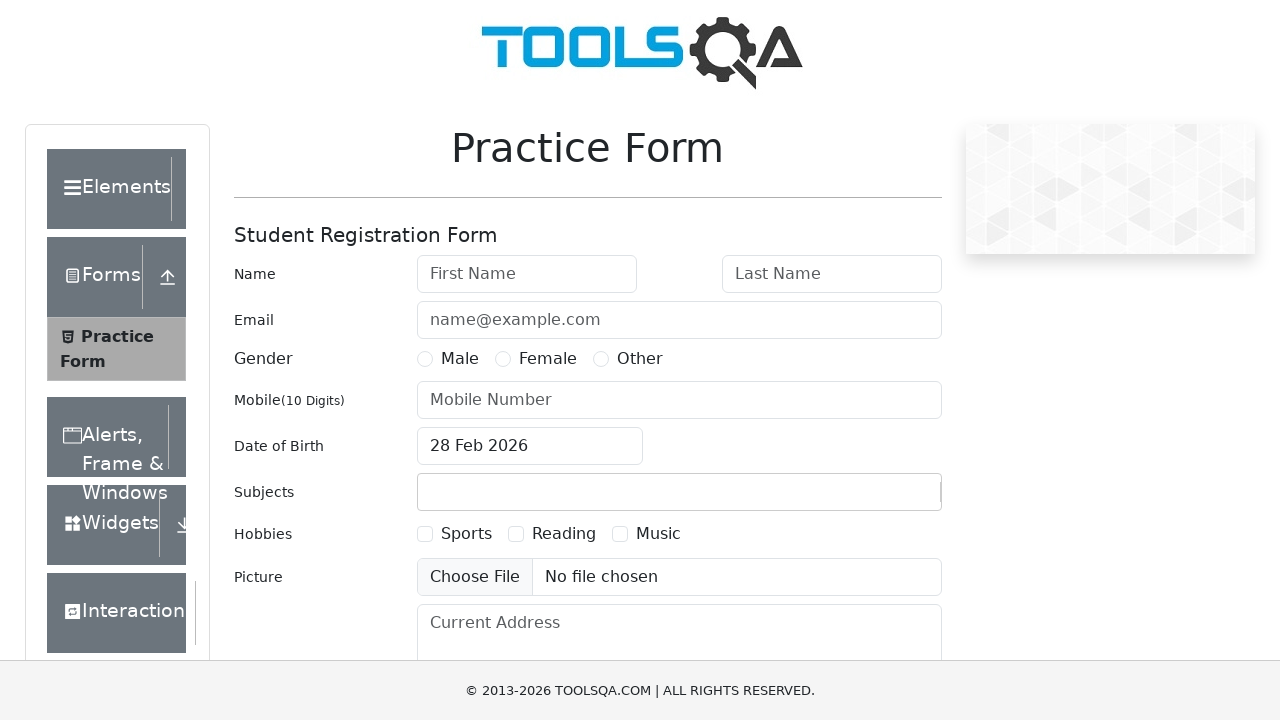

Filled first name field with 'Michael' on #firstName
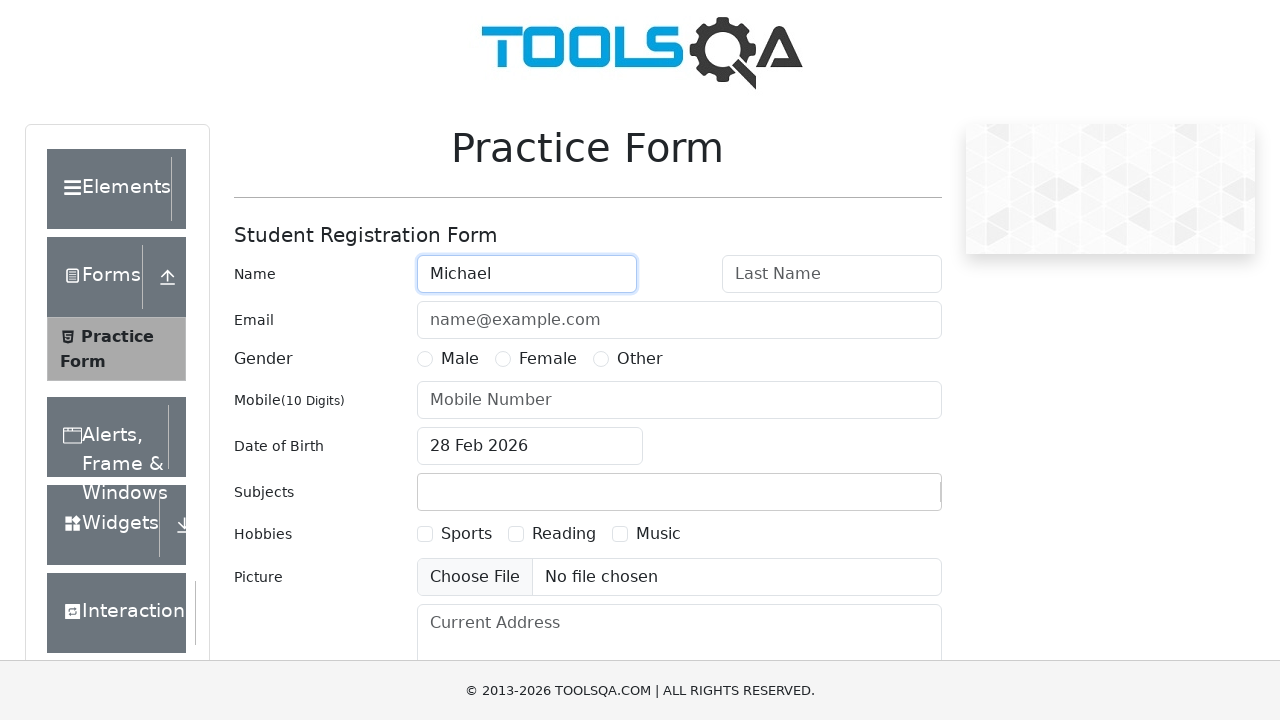

Filled last name field with 'Johnson' on #lastName
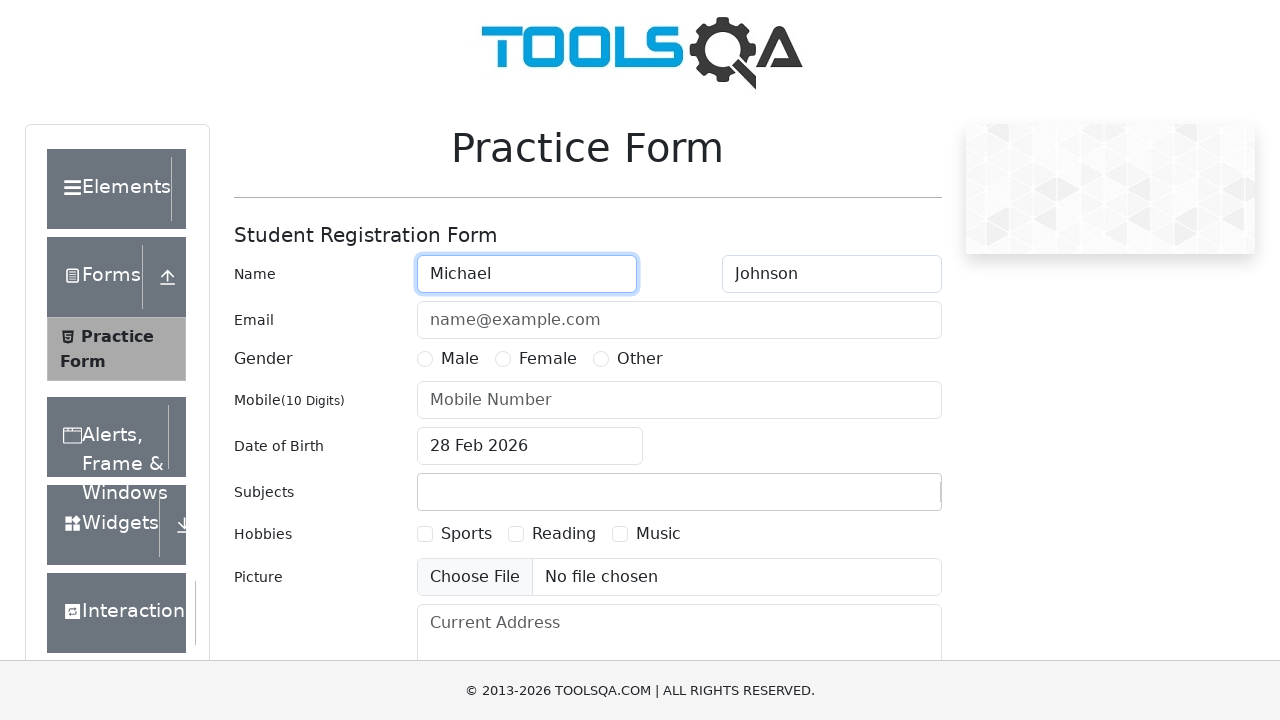

Filled email field with 'michael.johnson@testmail.com' on #userEmail
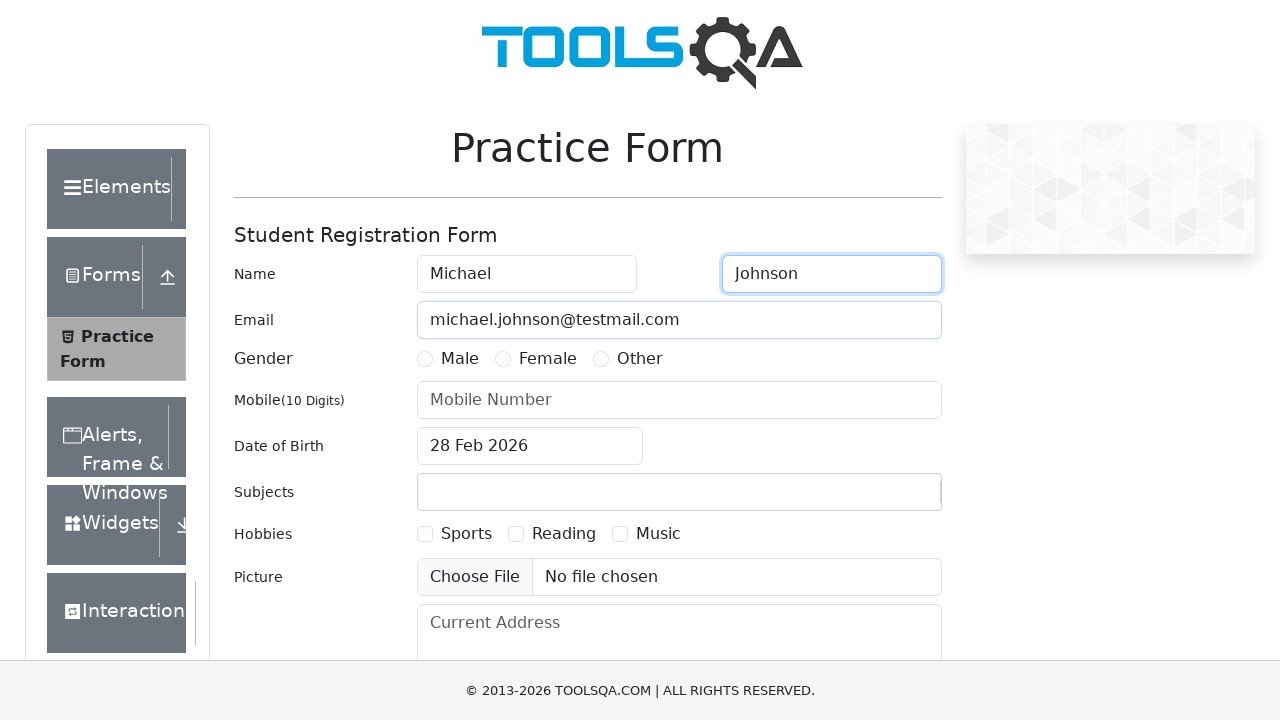

Selected Male gender option at (460, 359) on label[for='gender-radio-1']
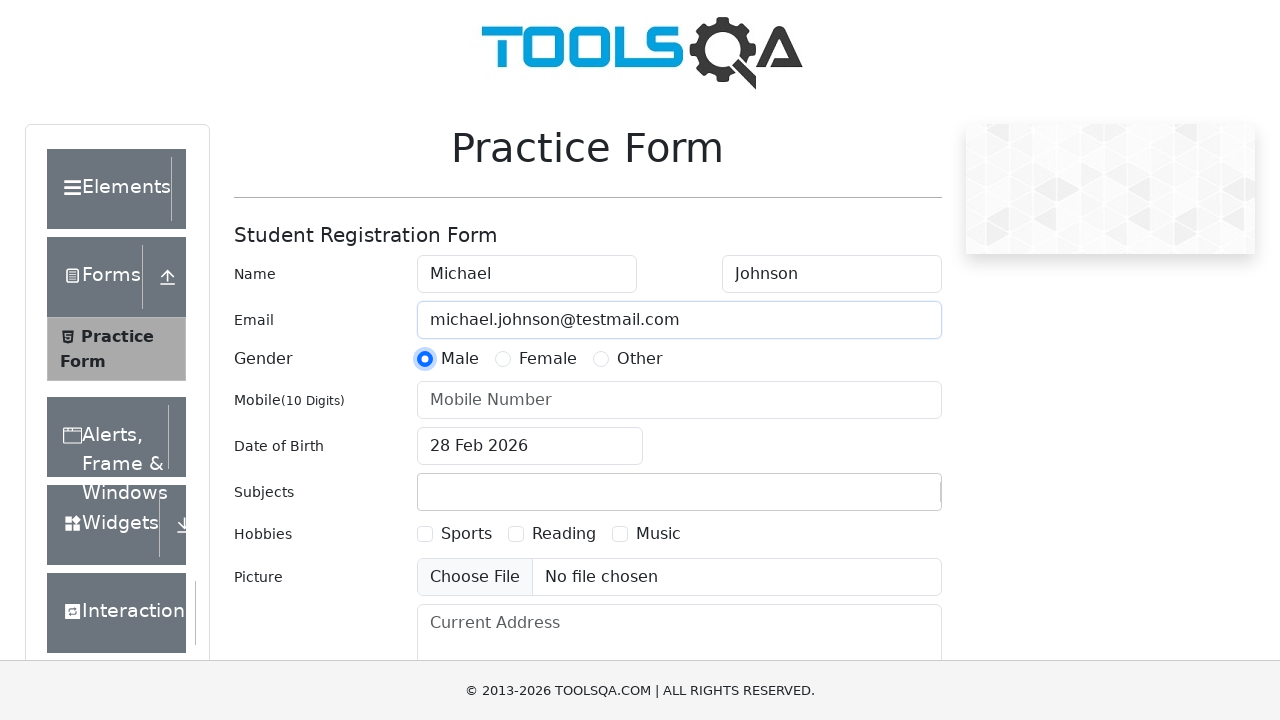

Filled phone number field with '9876543210' on #userNumber
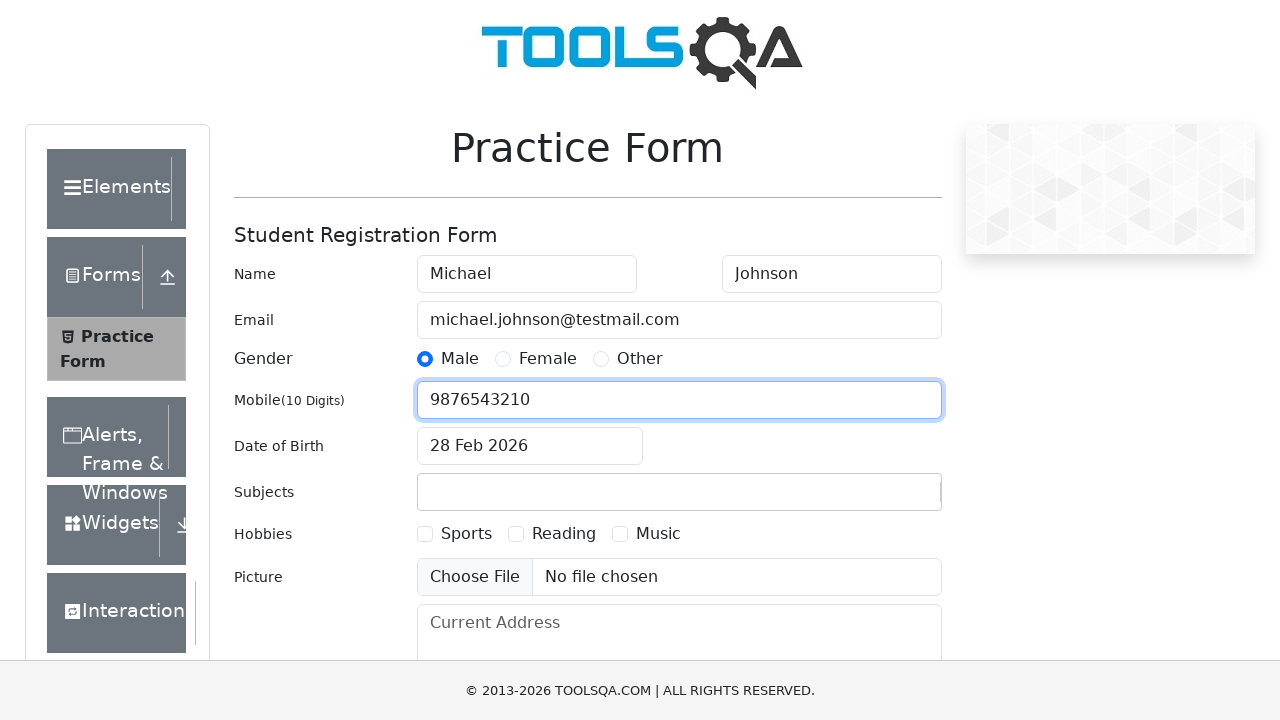

Clicked date of birth input field to open calendar at (530, 446) on #dateOfBirthInput
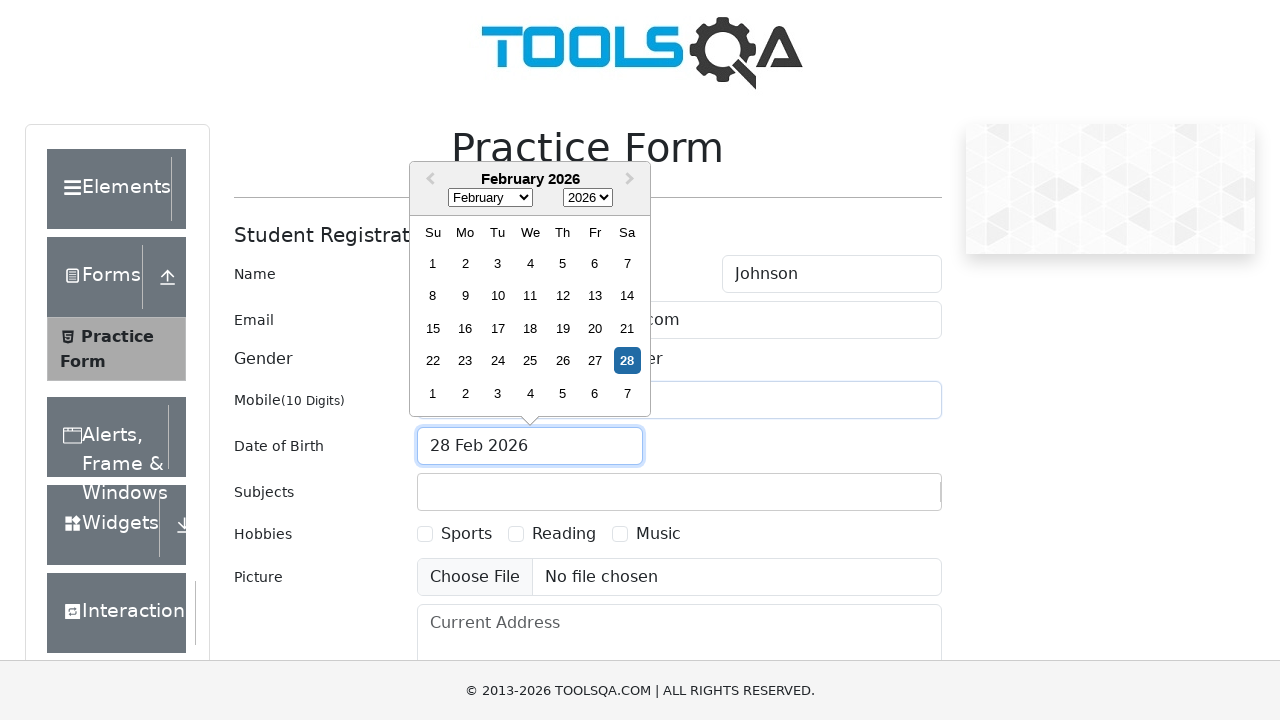

Selected all text in date field
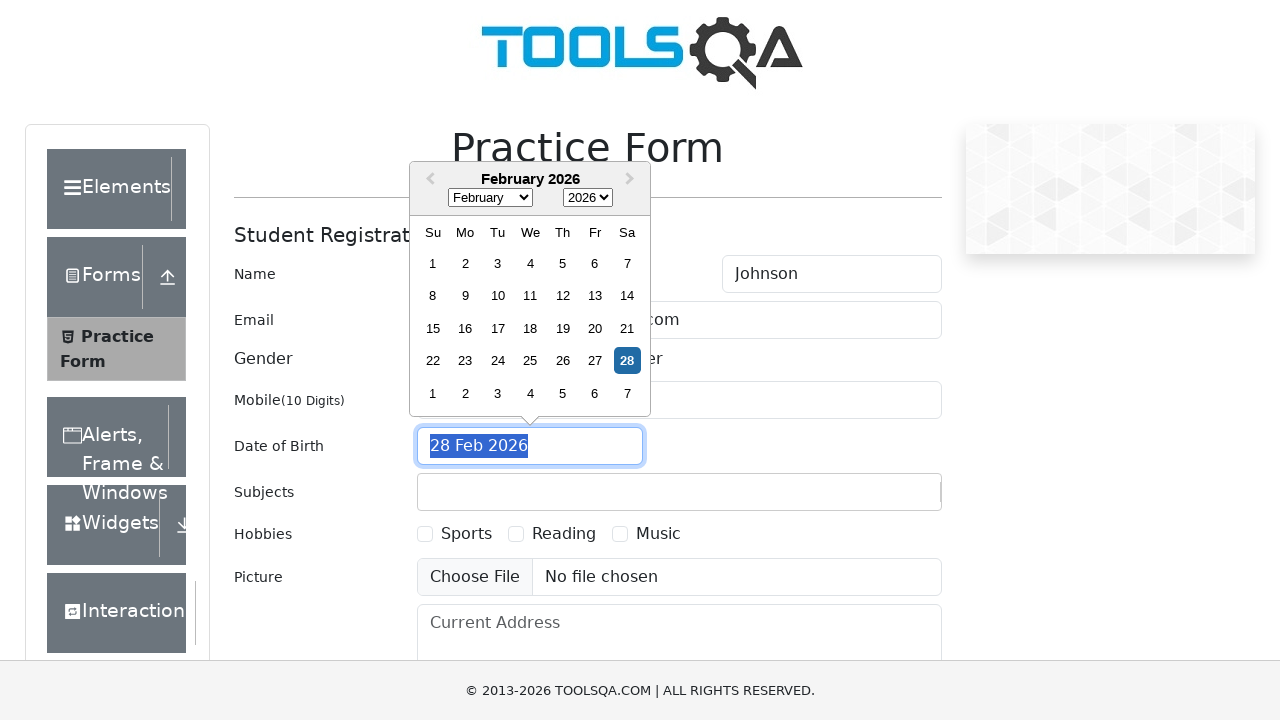

Filled date of birth field with '15 Mar 1995' on #dateOfBirthInput
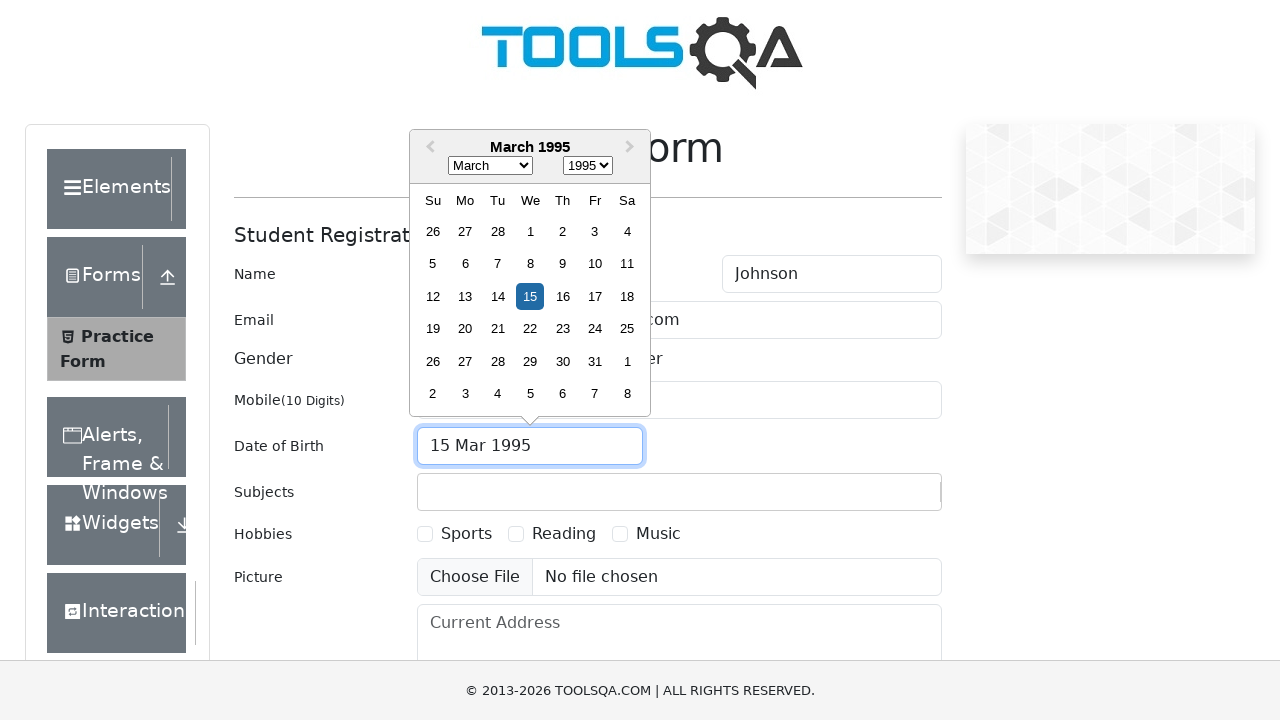

Pressed Enter to confirm date of birth
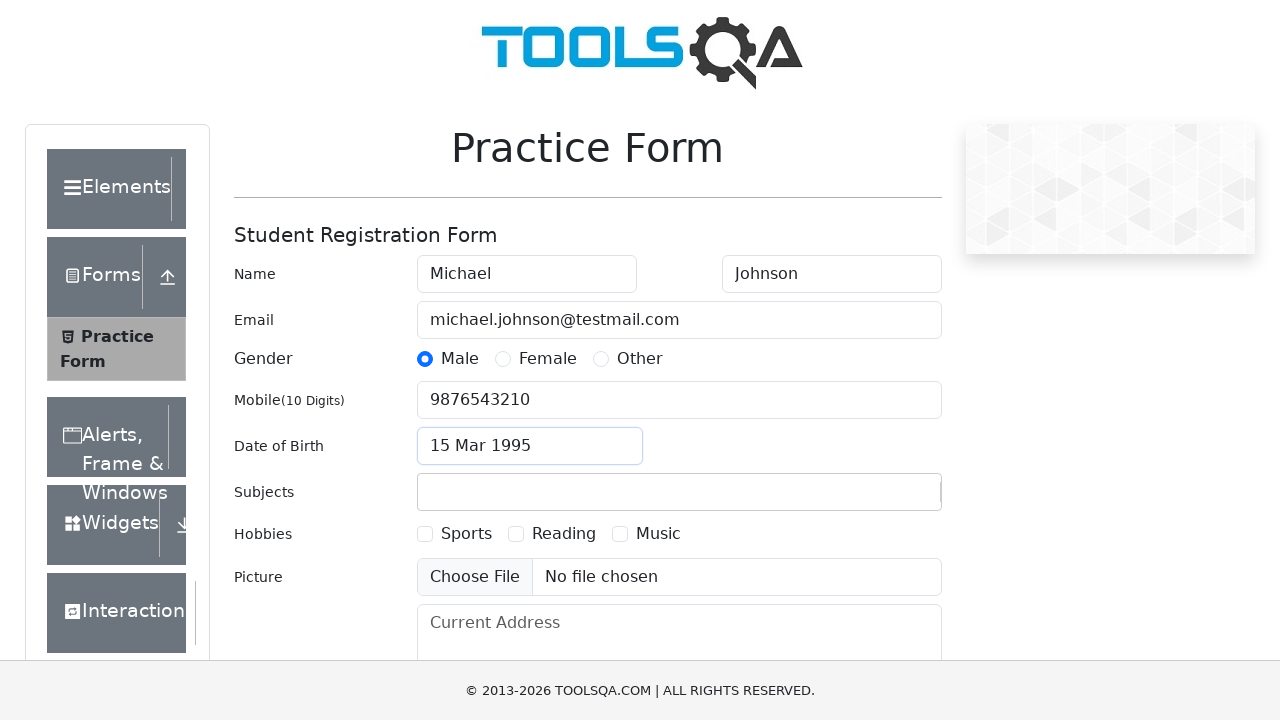

Filled subjects input field with 'History' on #subjectsInput
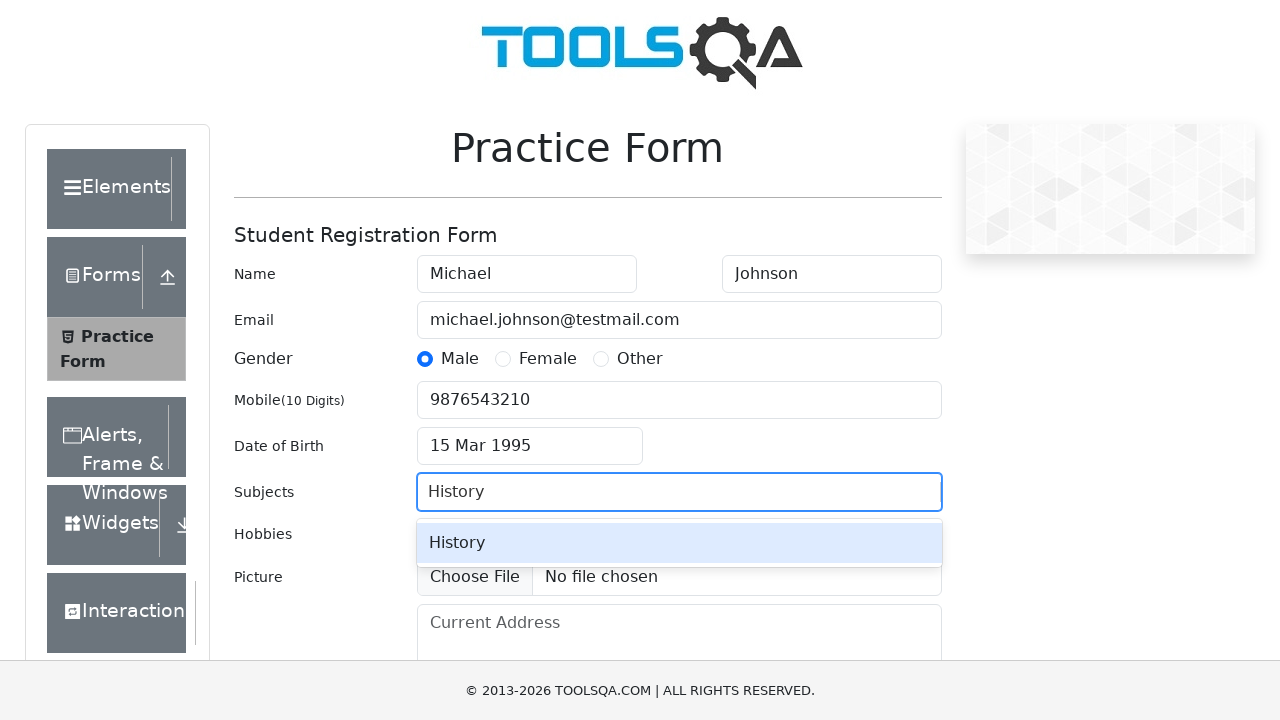

Pressed Enter to select History subject
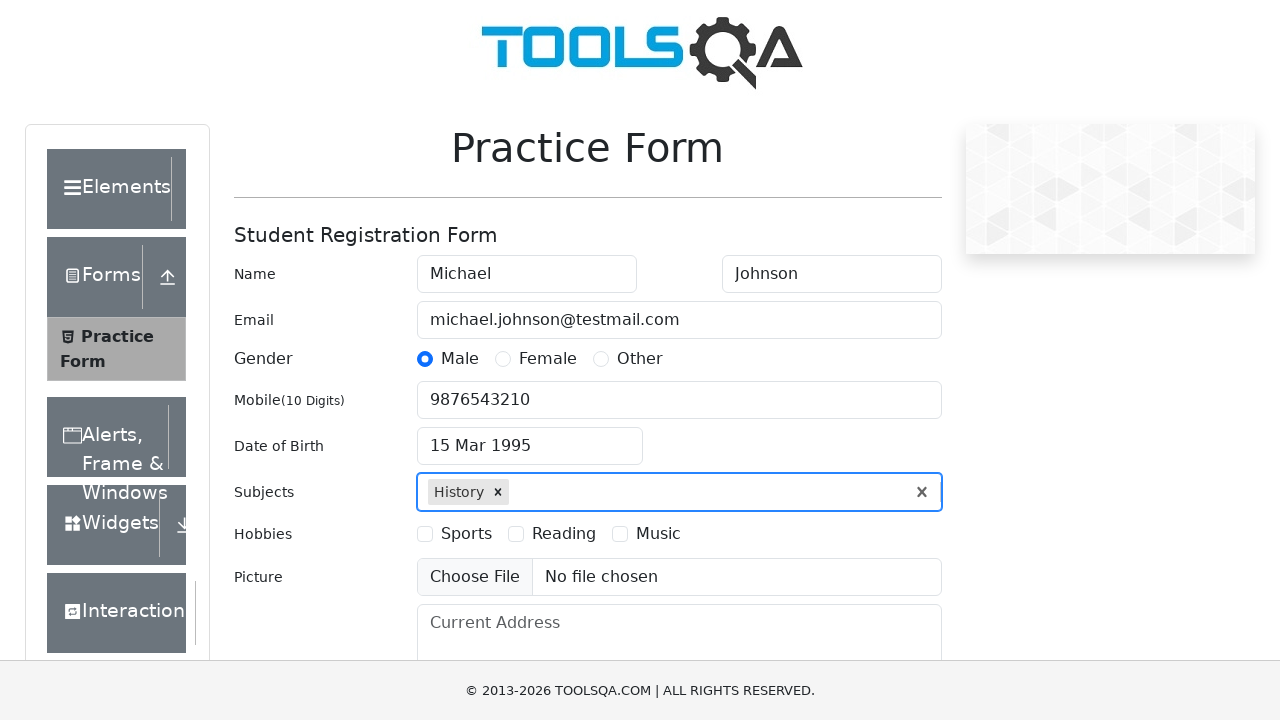

Selected Sports hobby checkbox at (466, 534) on label[for='hobbies-checkbox-1']
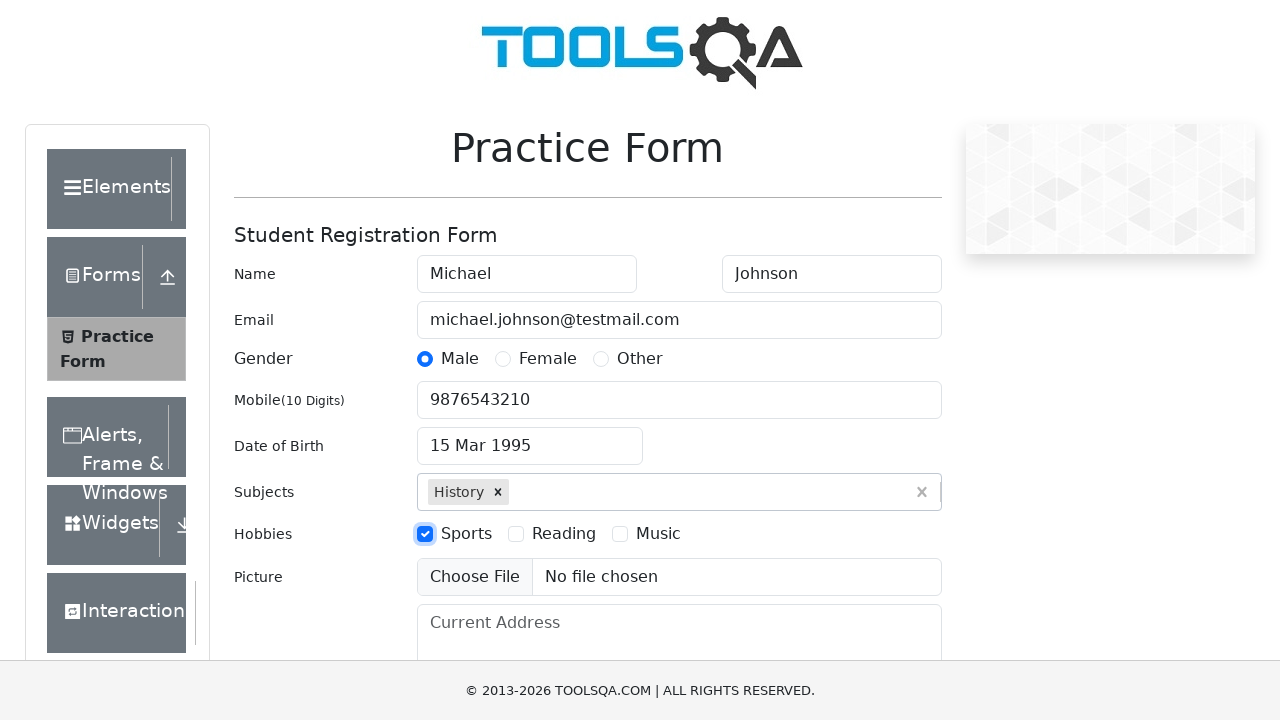

Skipped picture file upload
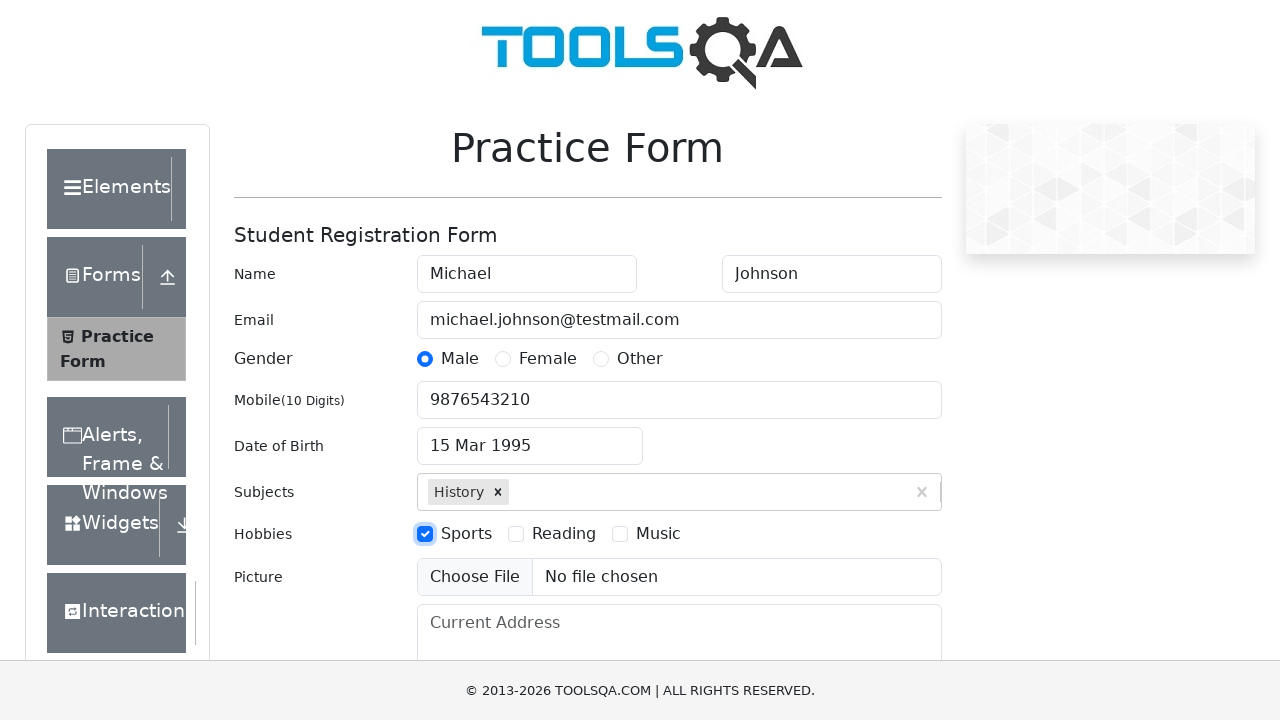

Filled current address field with '742 Evergreen Terrace, Springfield' on #currentAddress
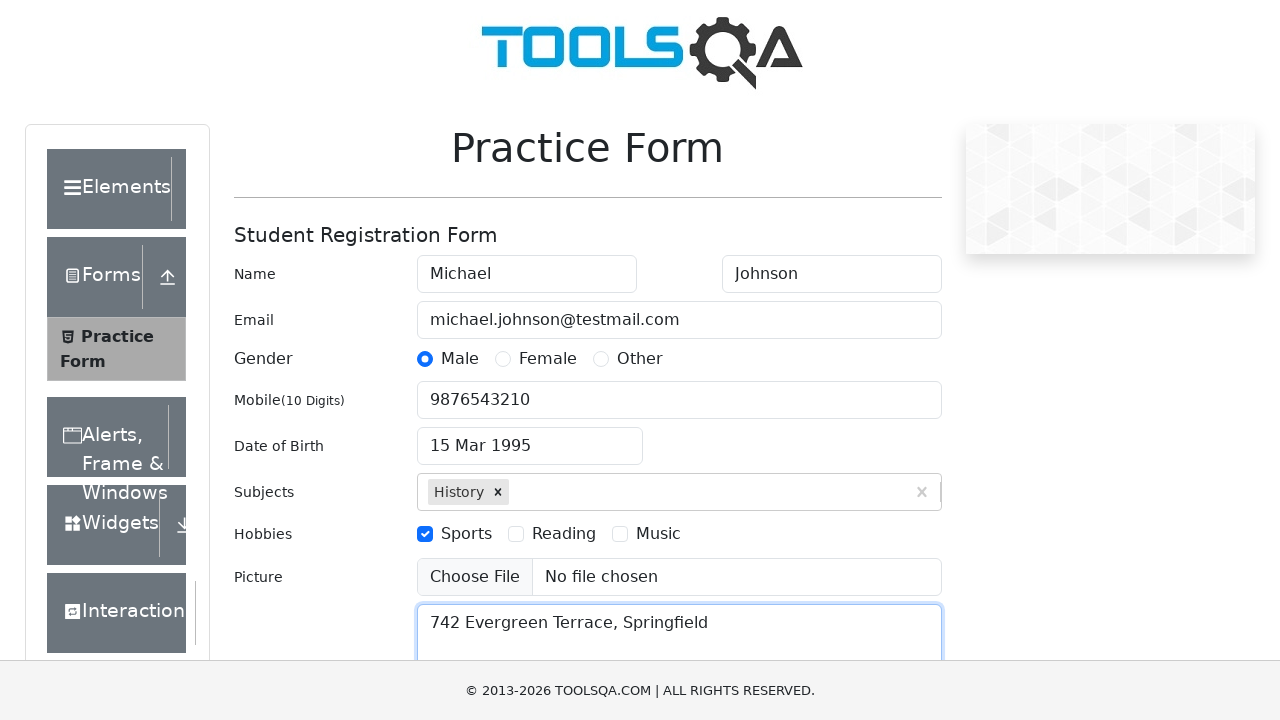

Clicked state dropdown to open selection menu at (527, 437) on #state
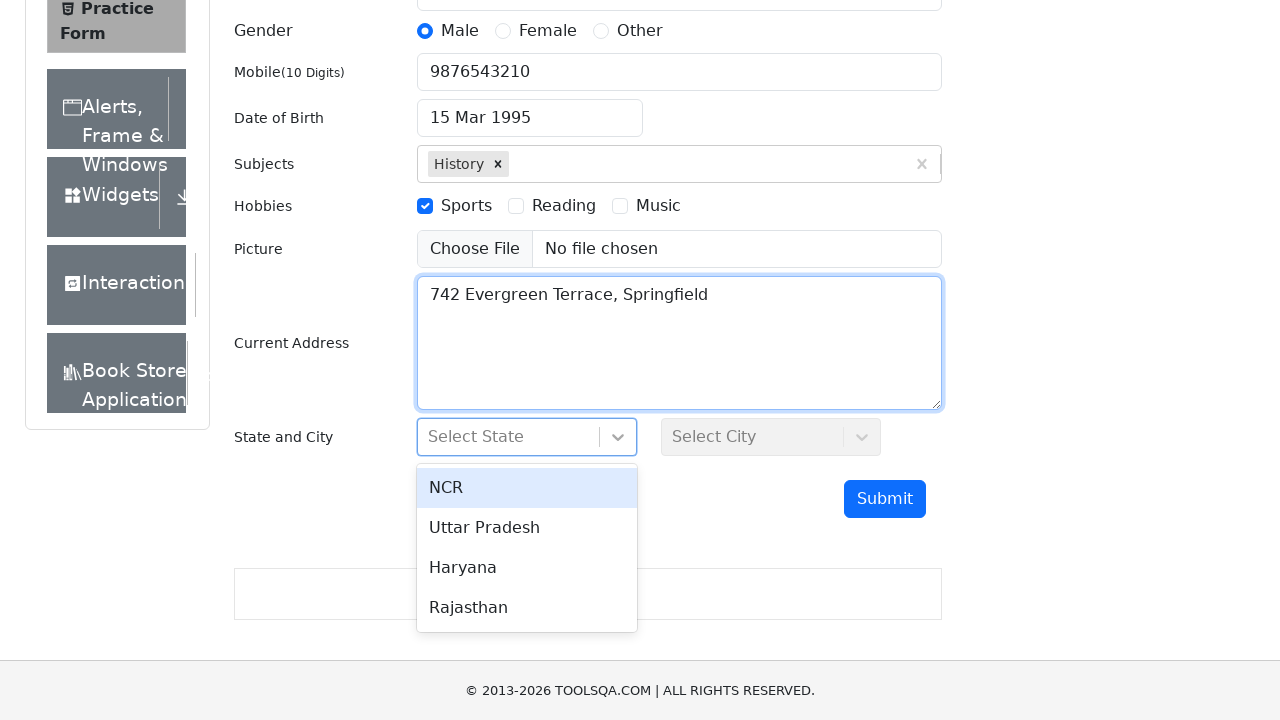

Selected NCR state option at (527, 528) on #react-select-3-option-1
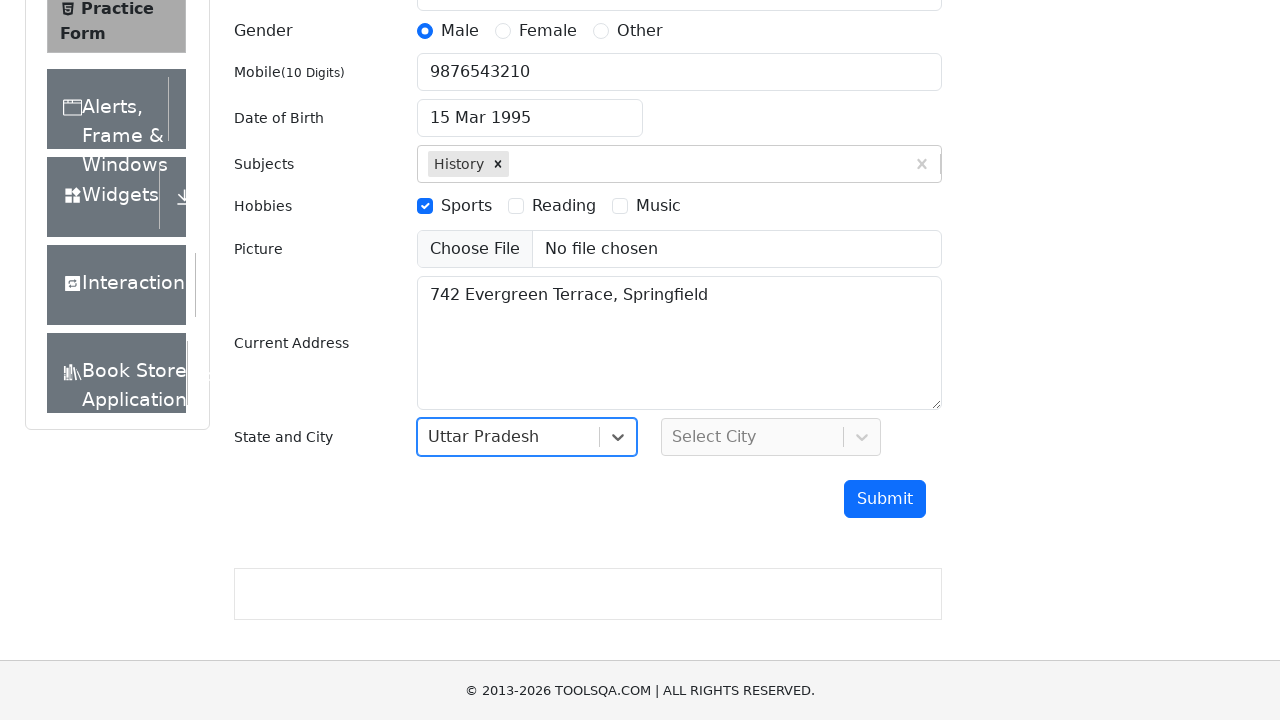

Clicked city dropdown to open selection menu at (771, 437) on #city
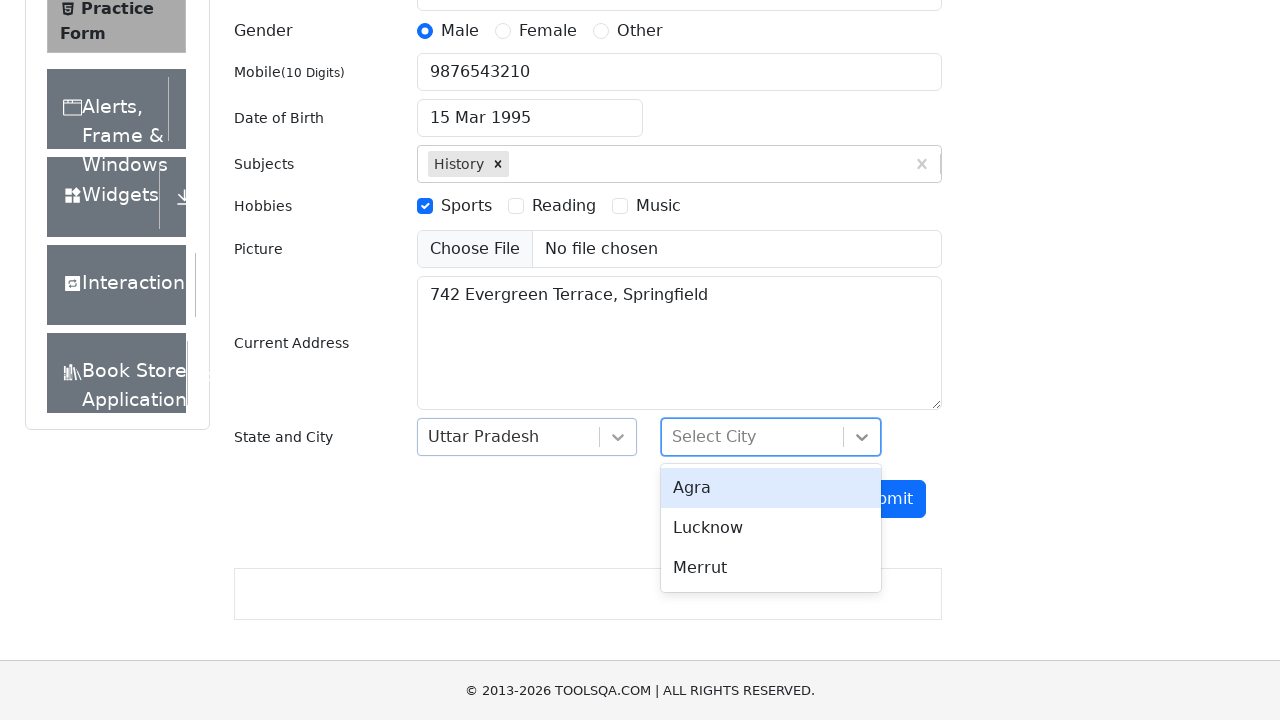

Selected Delhi city option at (771, 488) on #react-select-4-option-0
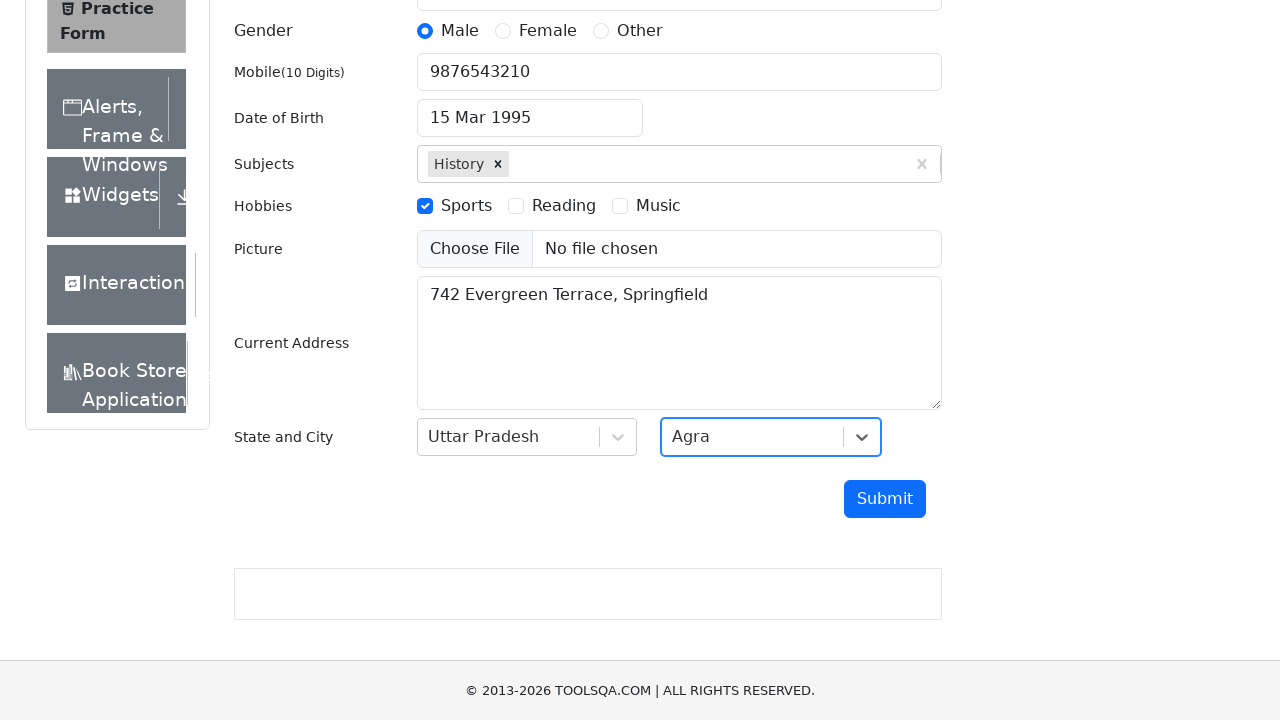

Clicked submit button to submit the registration form at (885, 499) on #submit
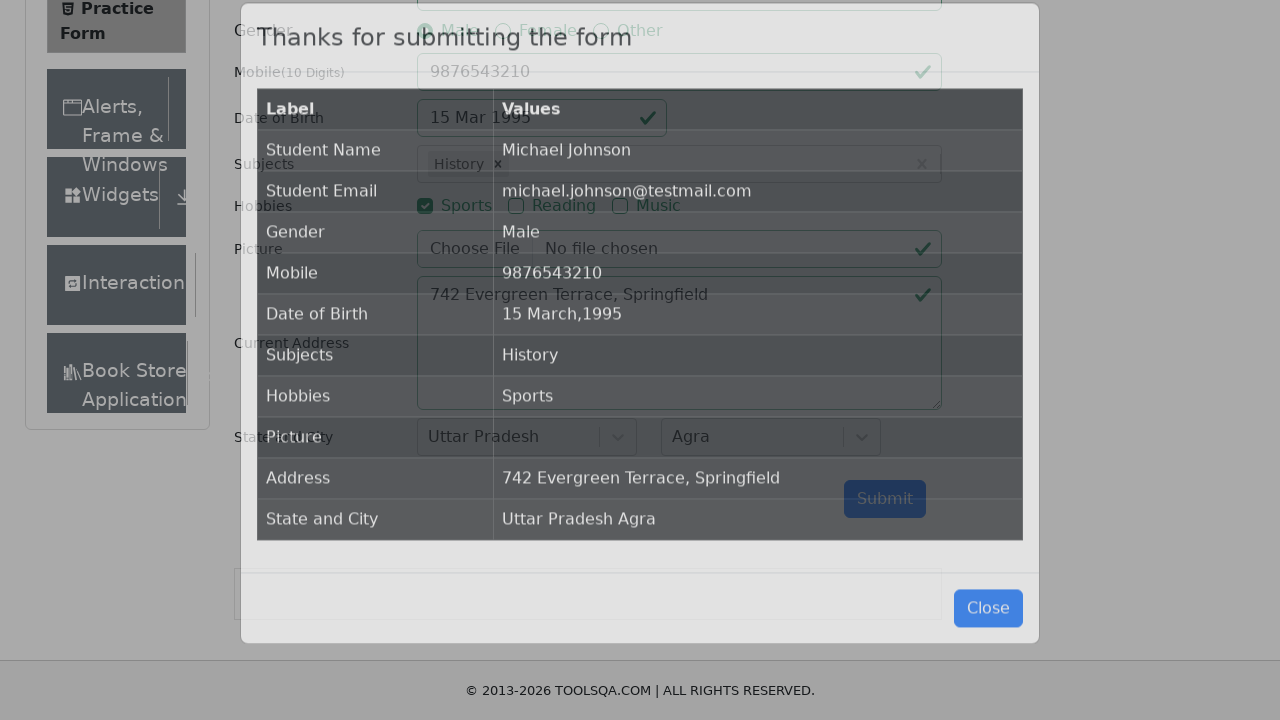

Results modal appeared confirming form submission
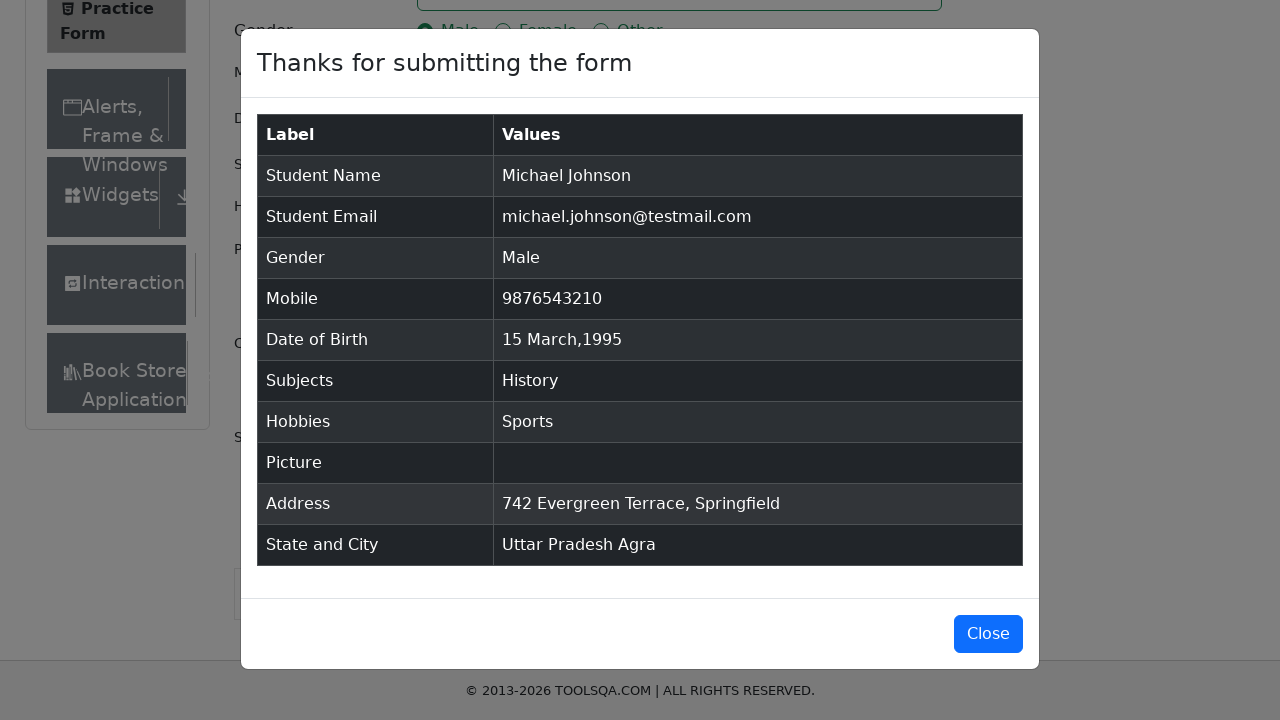

Results table loaded displaying submitted student registration data
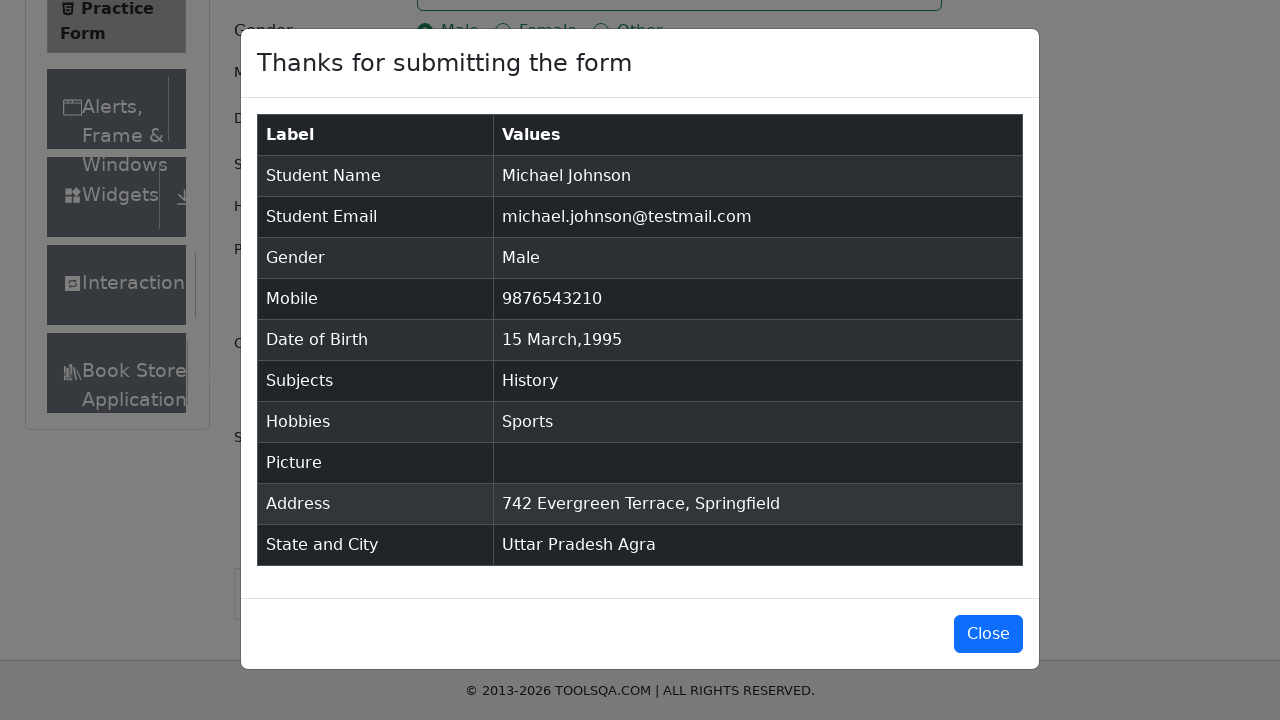

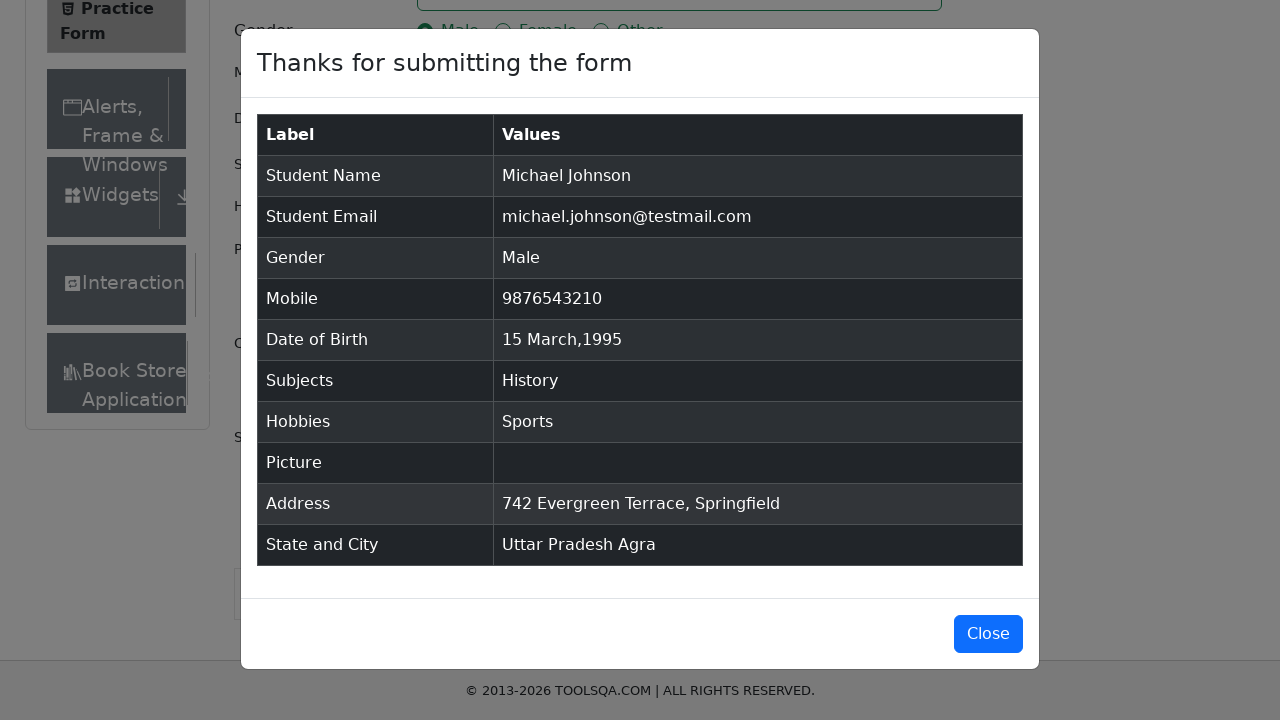